Tests redirect functionality by clicking redirect link

Starting URL: https://the-internet.herokuapp.com/

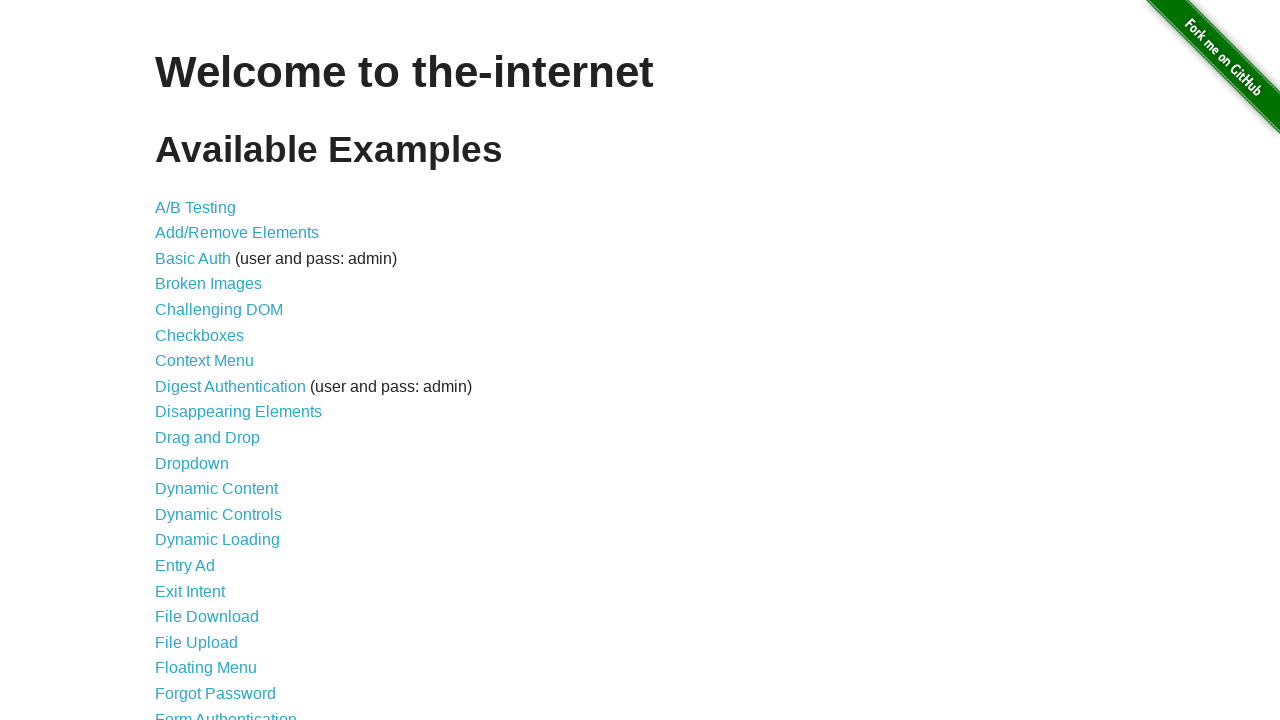

Clicked on Redirect Link at (202, 446) on a:text('Redirect Link')
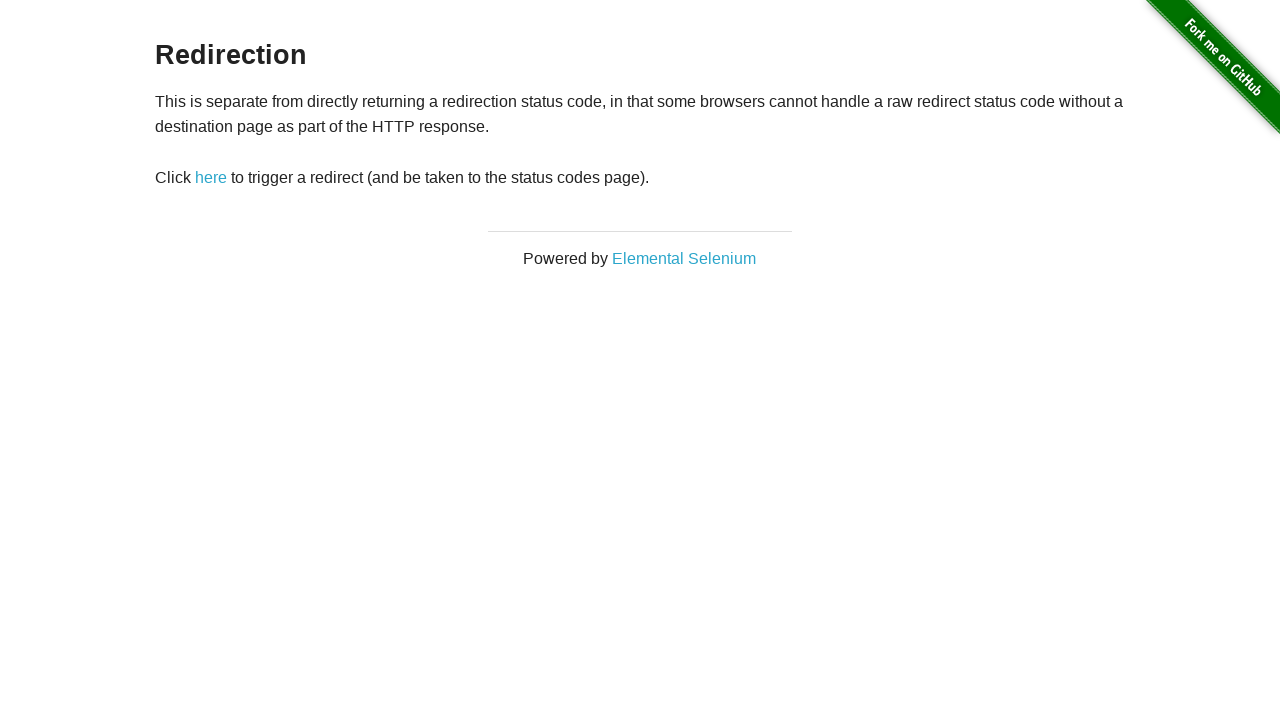

Redirect link element became visible
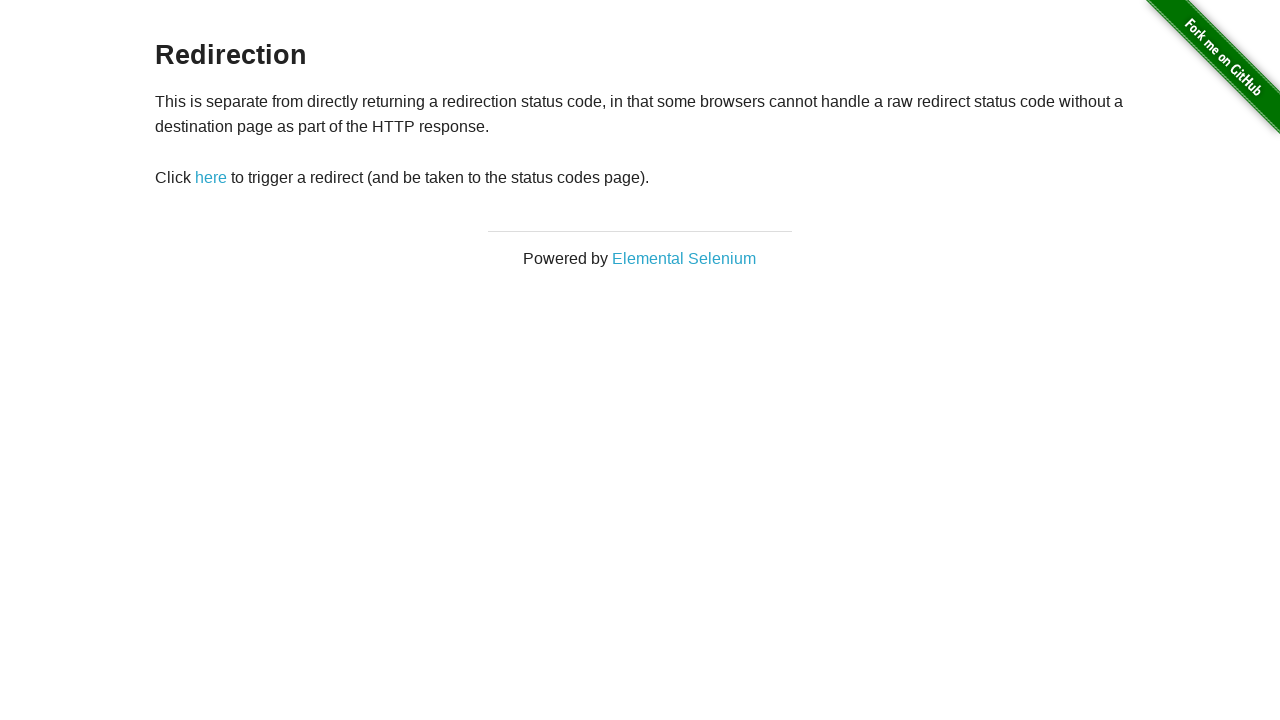

Clicked the here link to trigger redirect at (211, 178) on #redirect
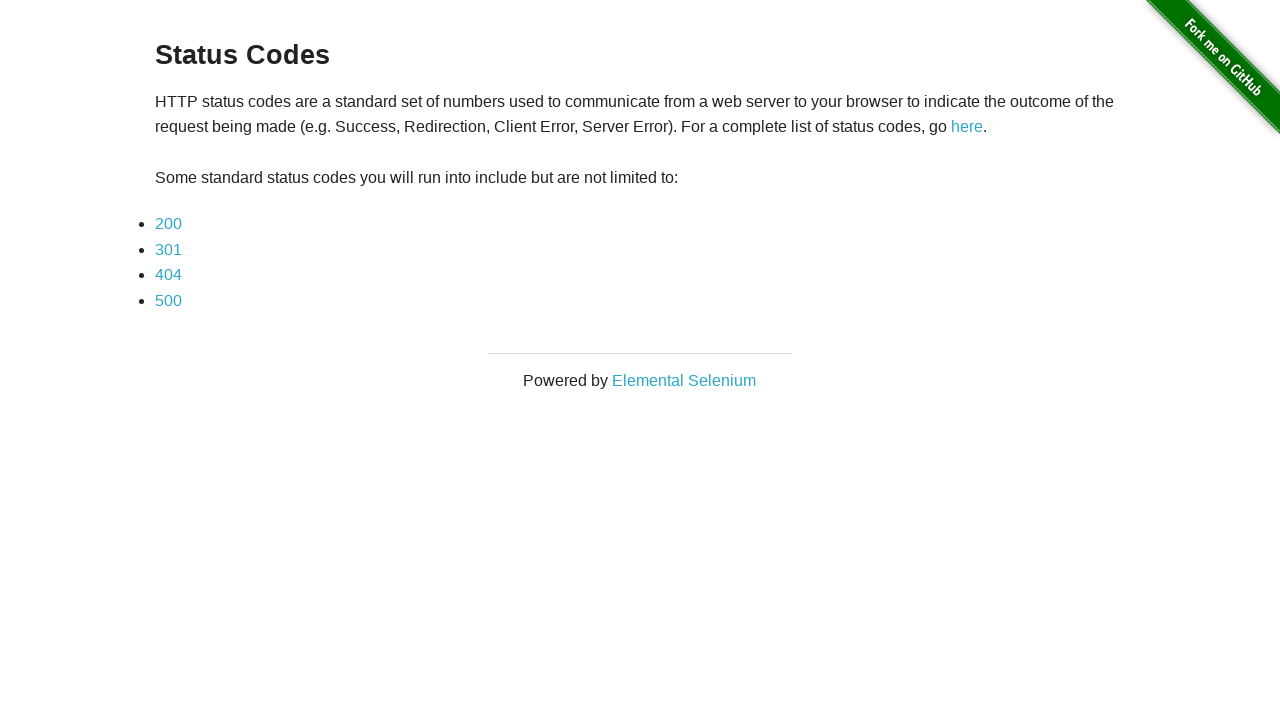

Page loaded after redirect and h3 element is visible
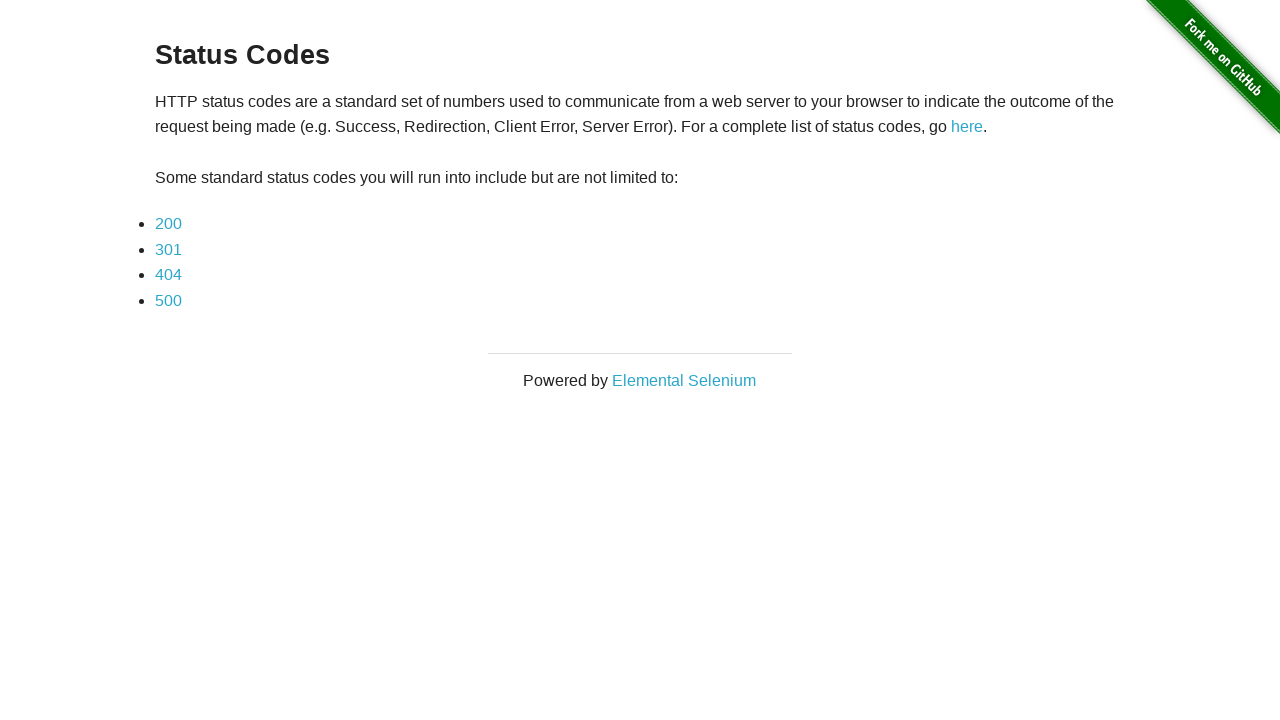

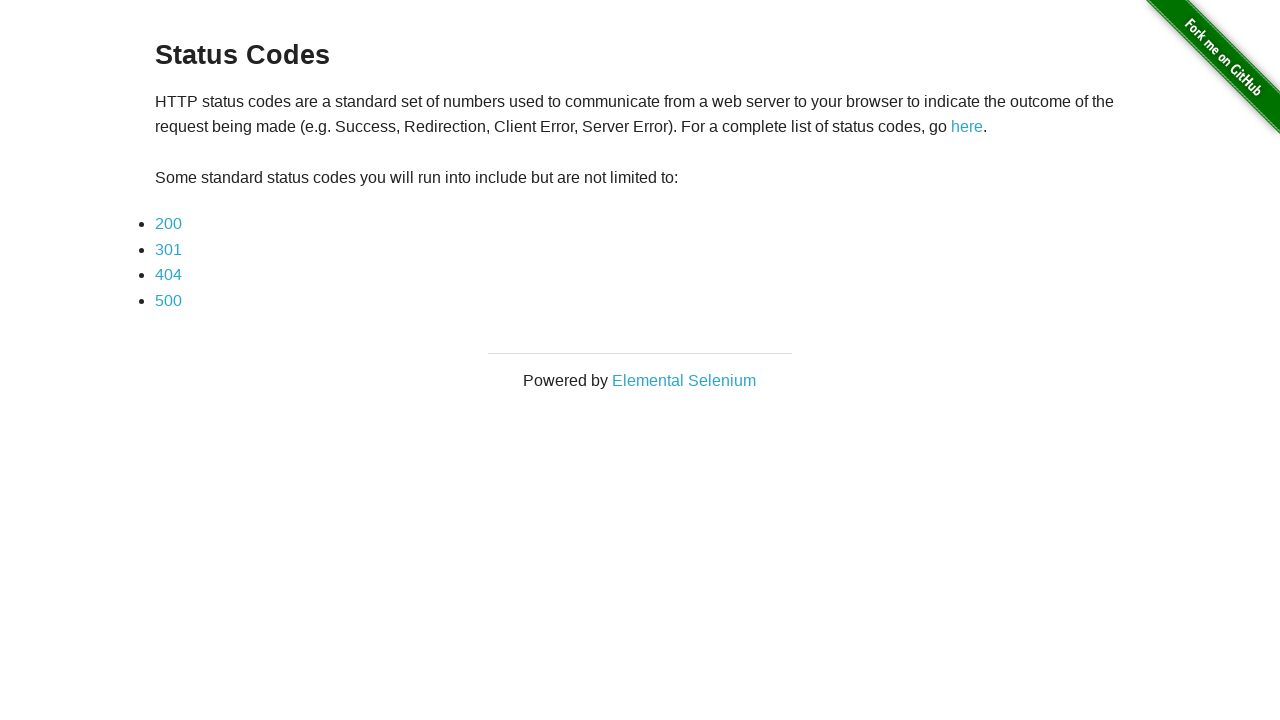